Tests nested frame navigation by clicking on the Nested Frames link, switching between multiple frames (top, left, and bottom), and extracting text content from each frame

Starting URL: https://the-internet.herokuapp.com/frames

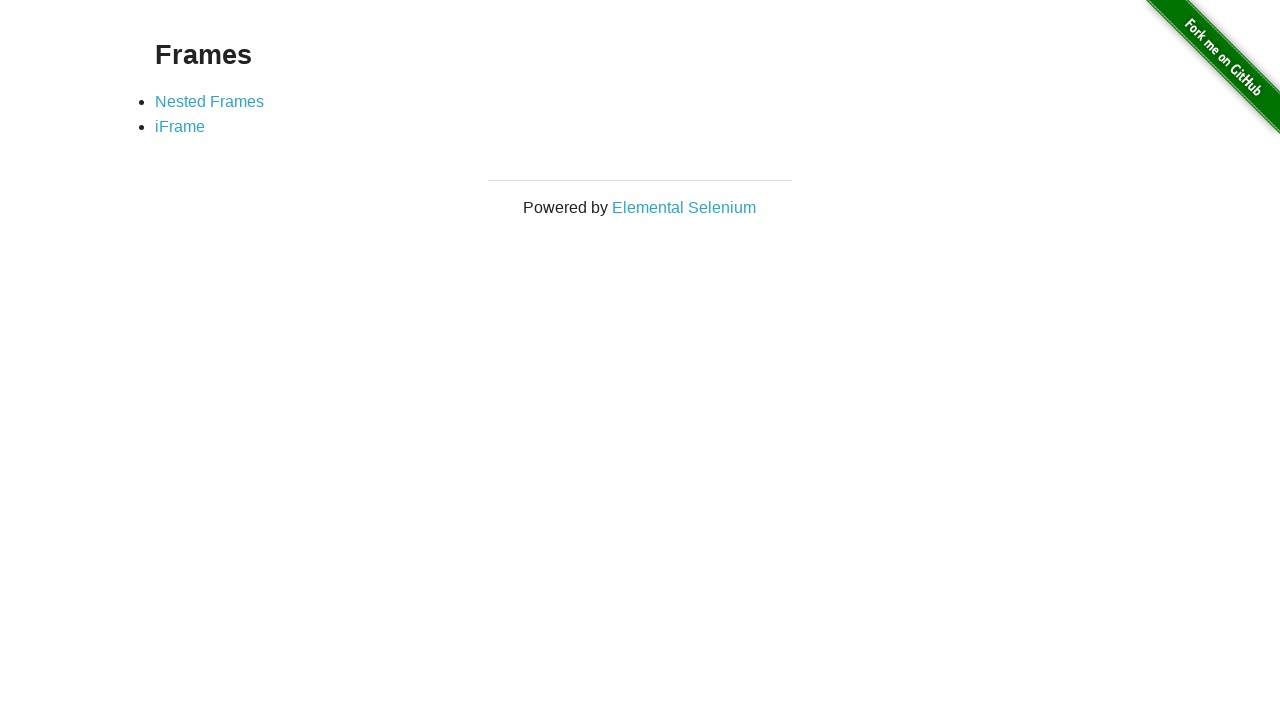

Clicked on Nested Frames link at (210, 101) on text=Nested Frames
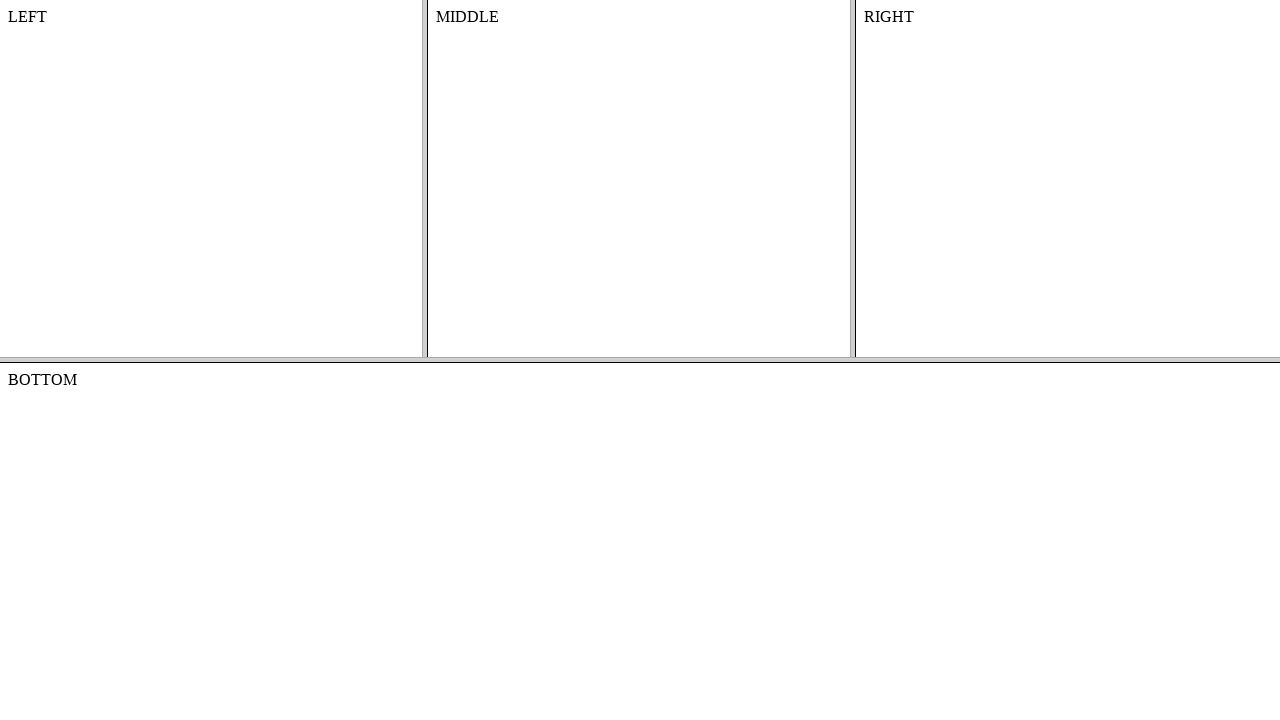

Switched to top frame
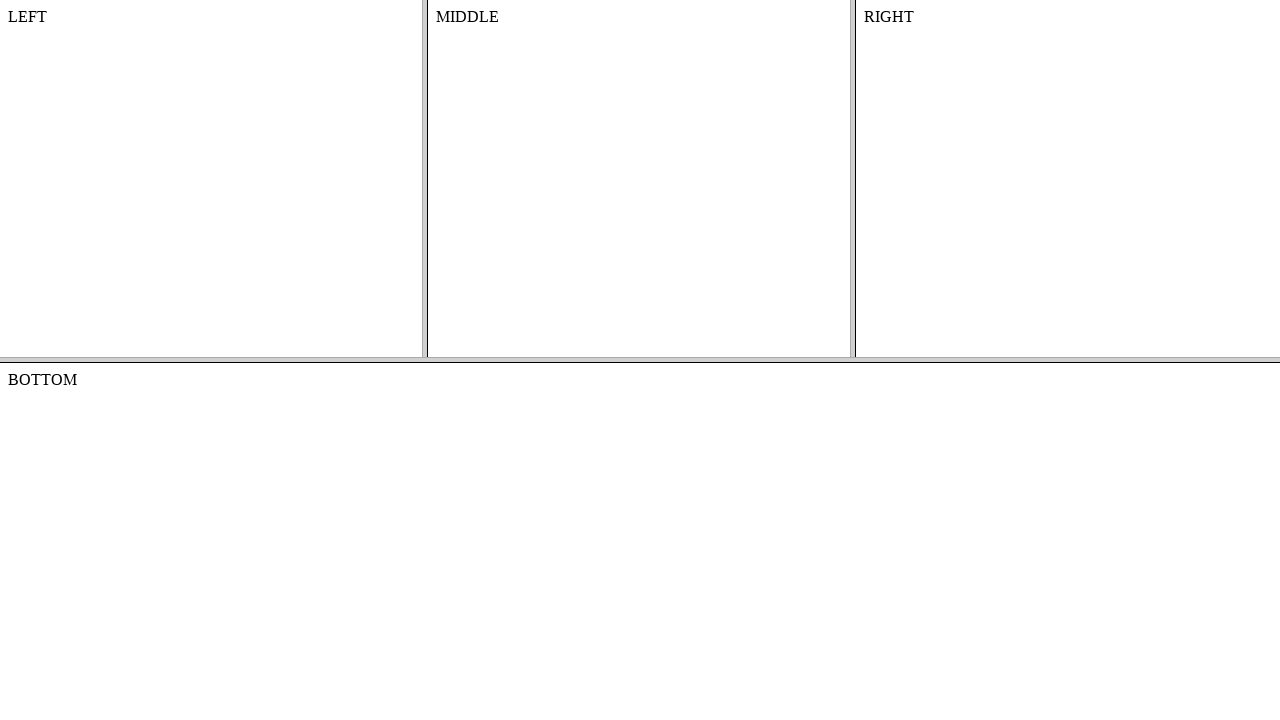

Switched to left frame within top frame
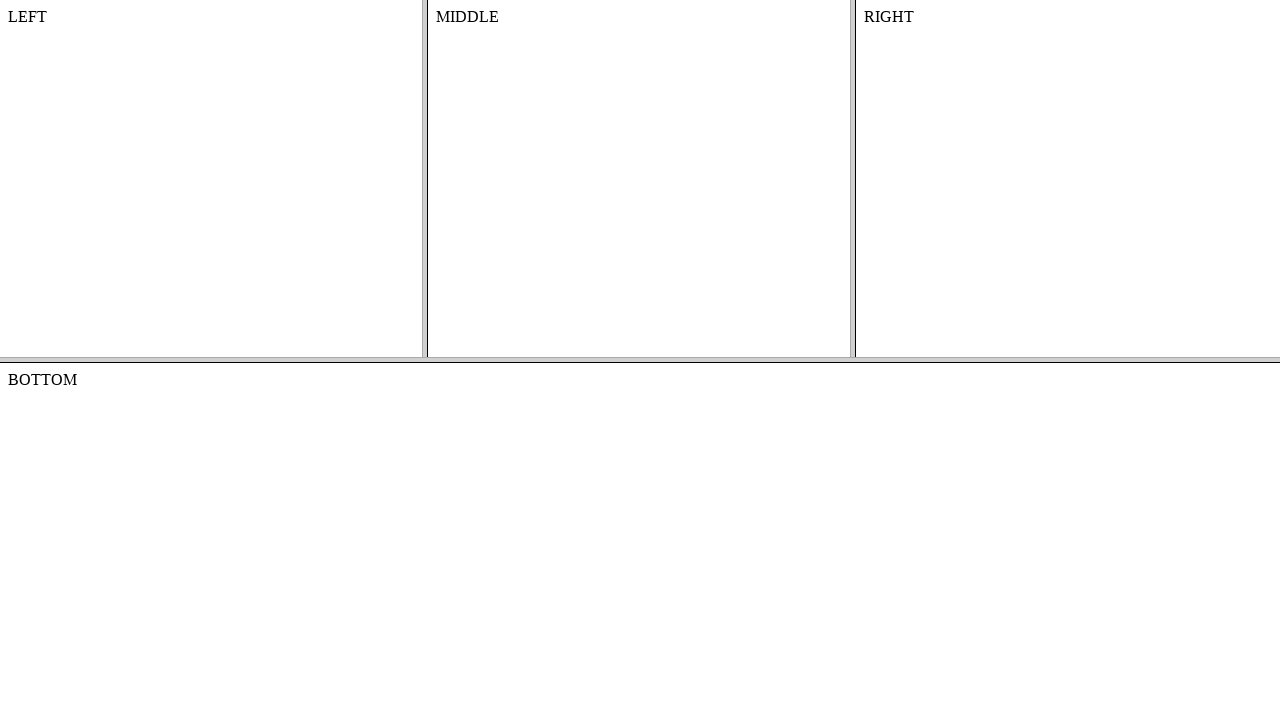

Extracted text content from left frame: '
    LEFT
    

'
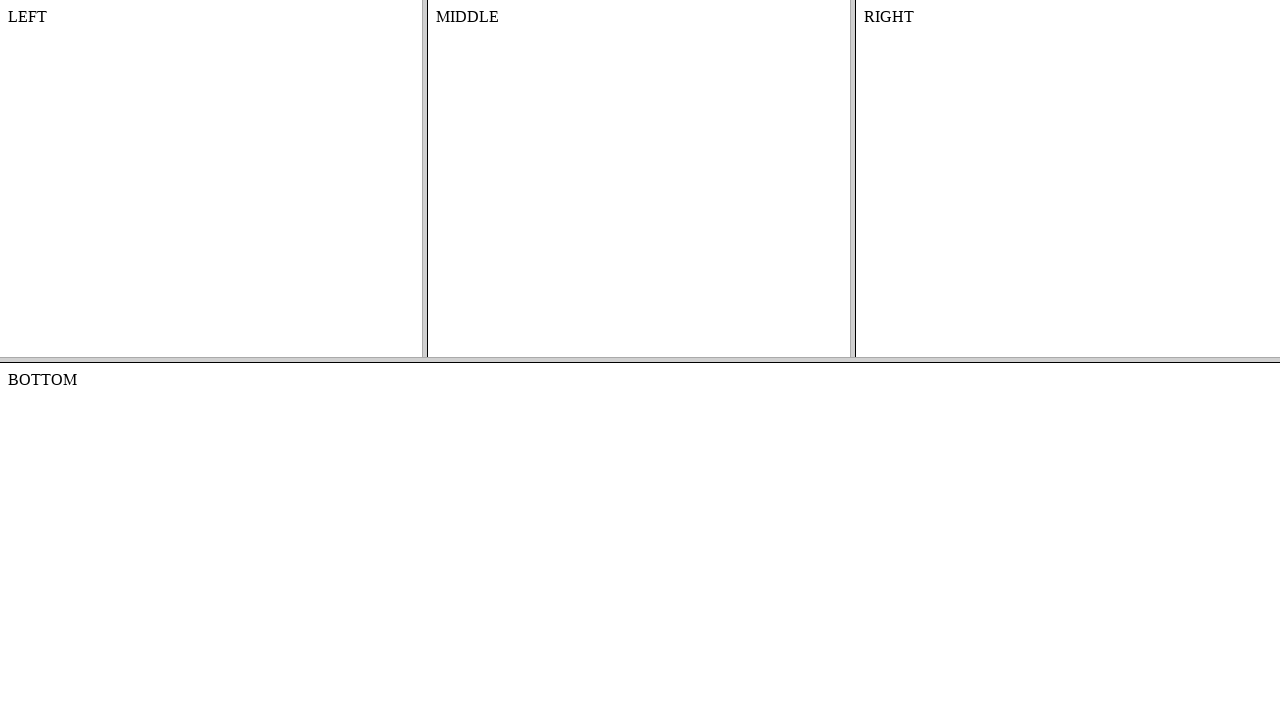

Switched to bottom frame
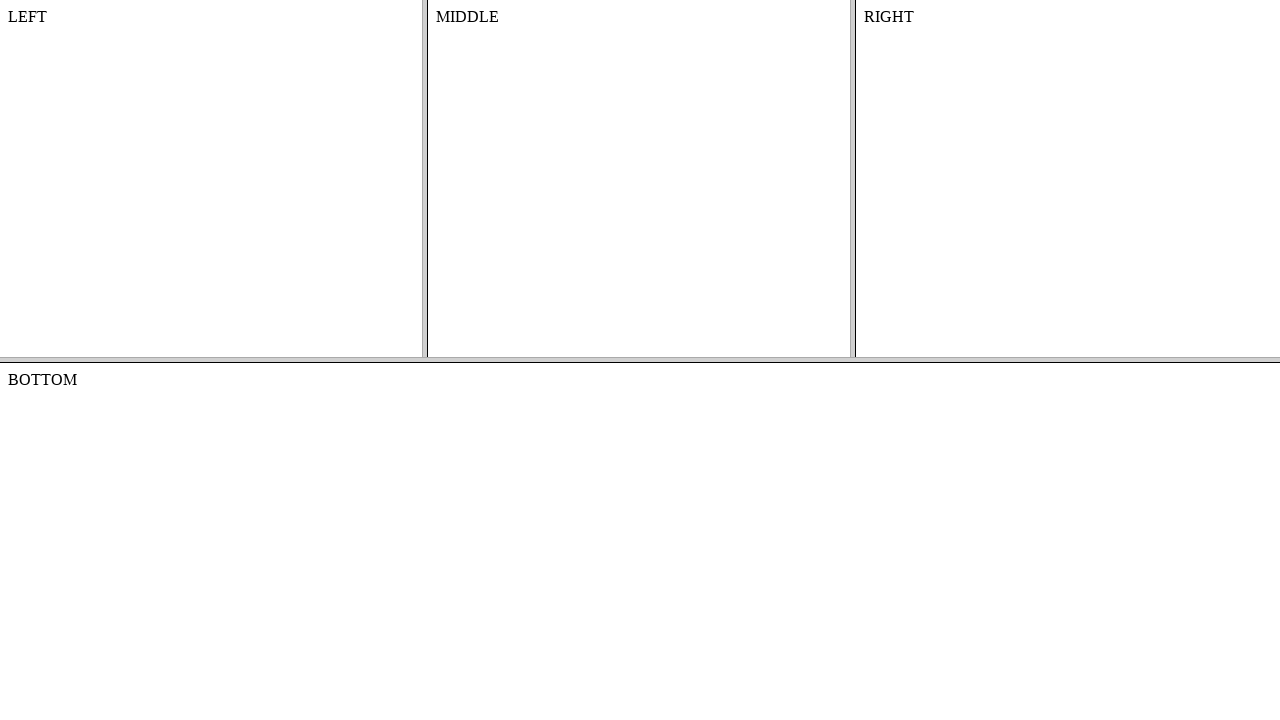

Extracted text content from bottom frame: 'BOTTOM
'
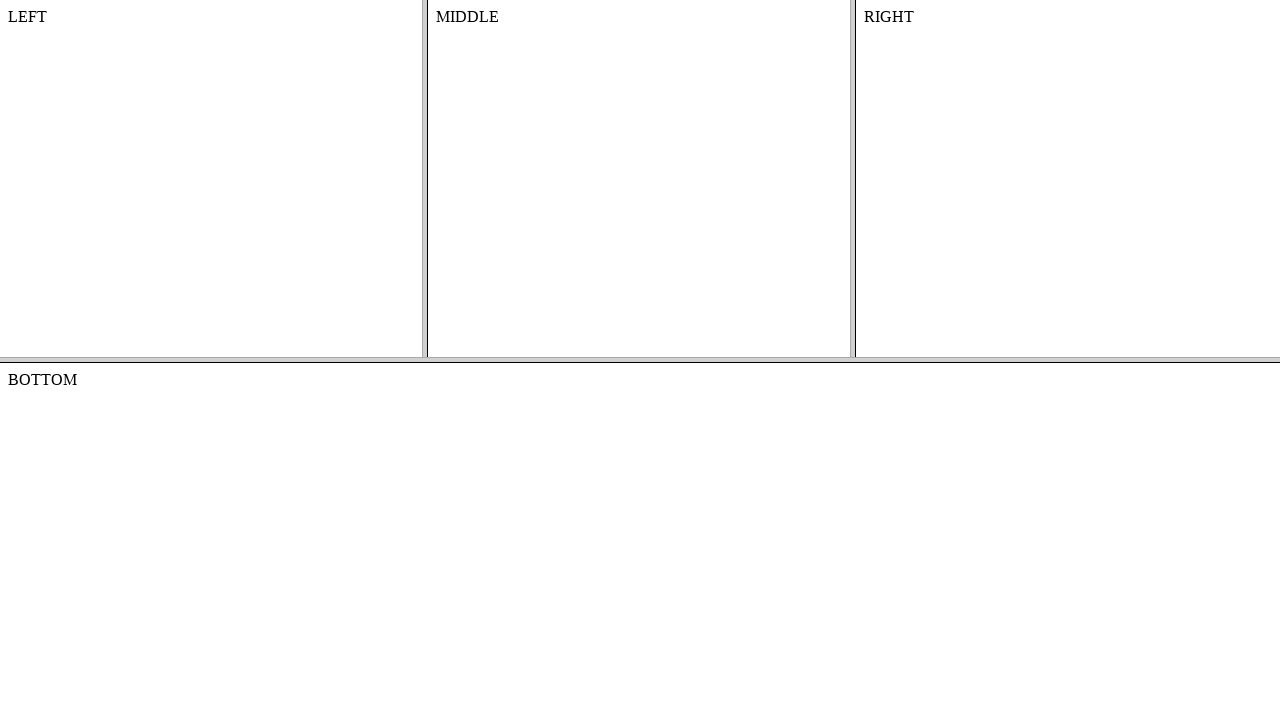

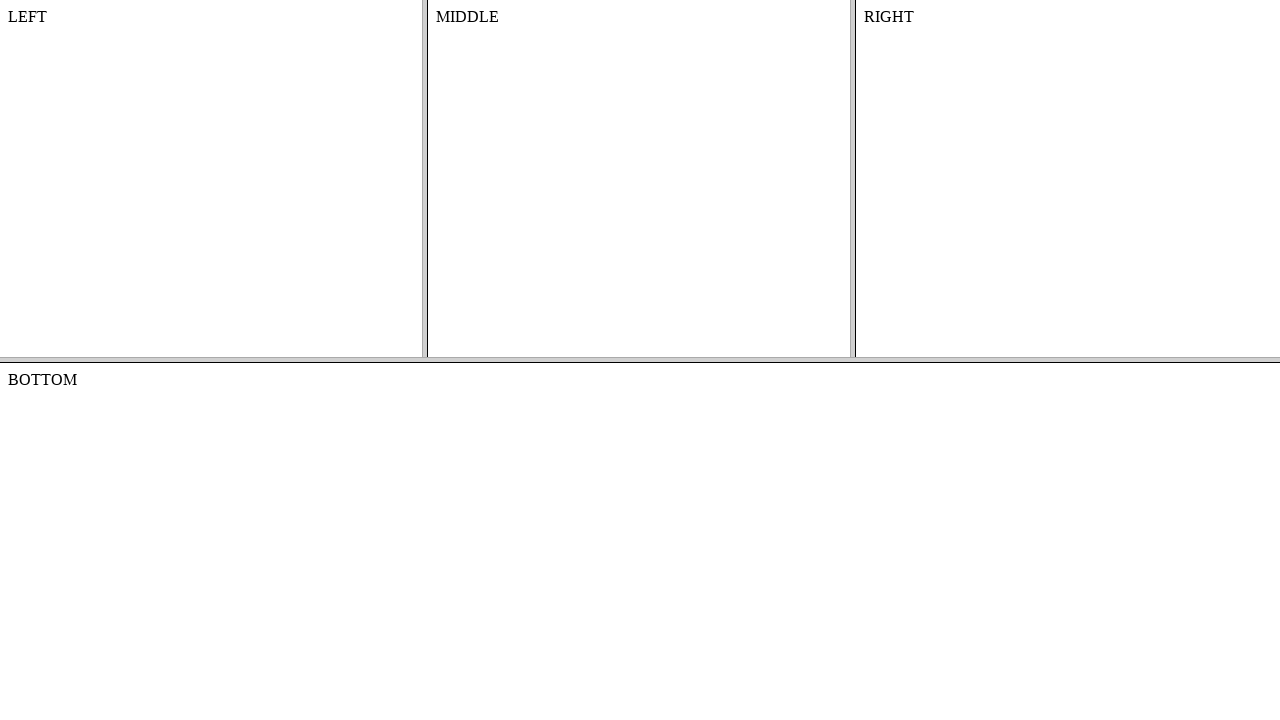